Tests JavaScript confirm dialog handling by clicking a button to trigger a confirm dialog and dismissing/canceling it

Starting URL: https://automationfc.github.io/basic-form/index.html

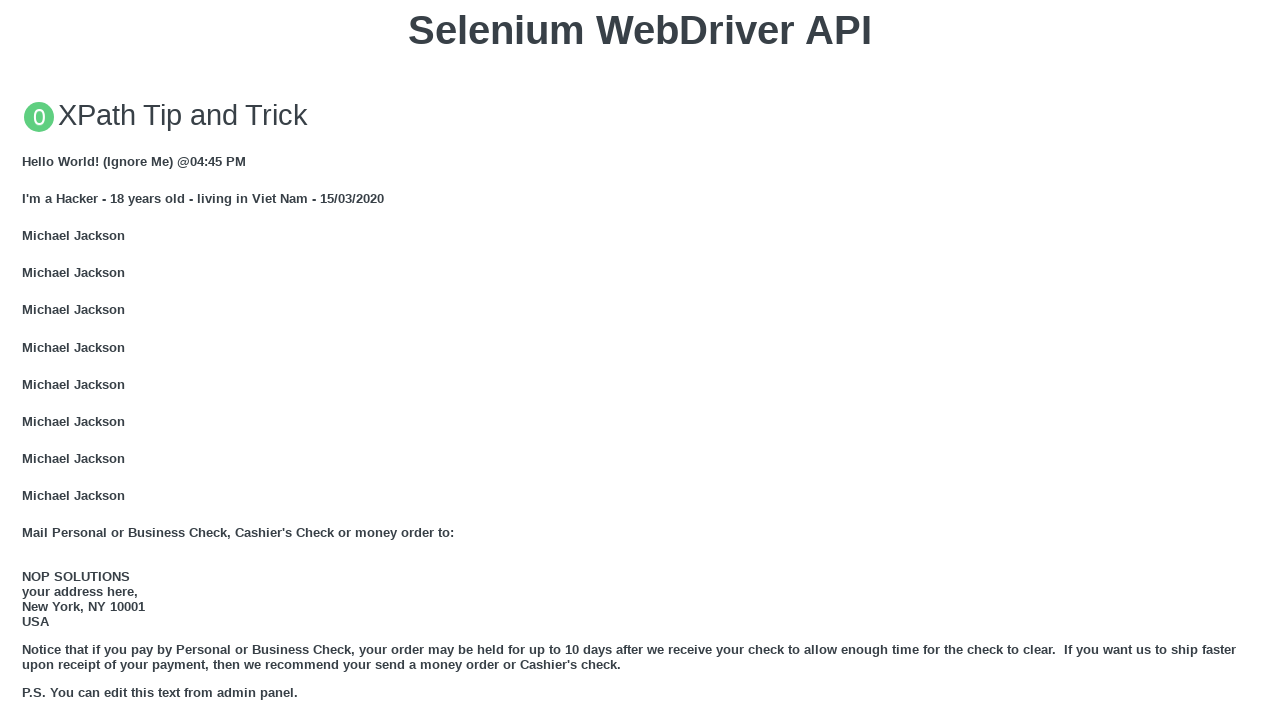

Set up dialog handler to dismiss/cancel the confirm dialog
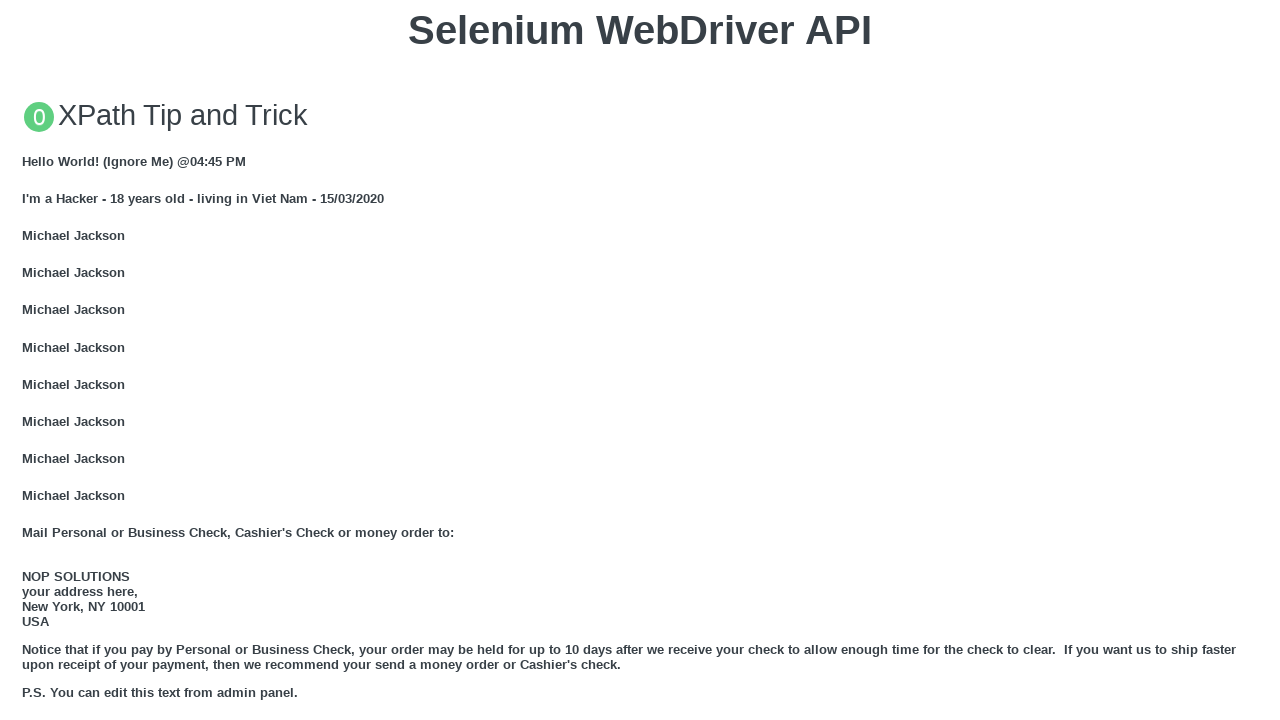

Clicked button to trigger JS Confirm dialog at (640, 360) on xpath=//button[text()='Click for JS Confirm']
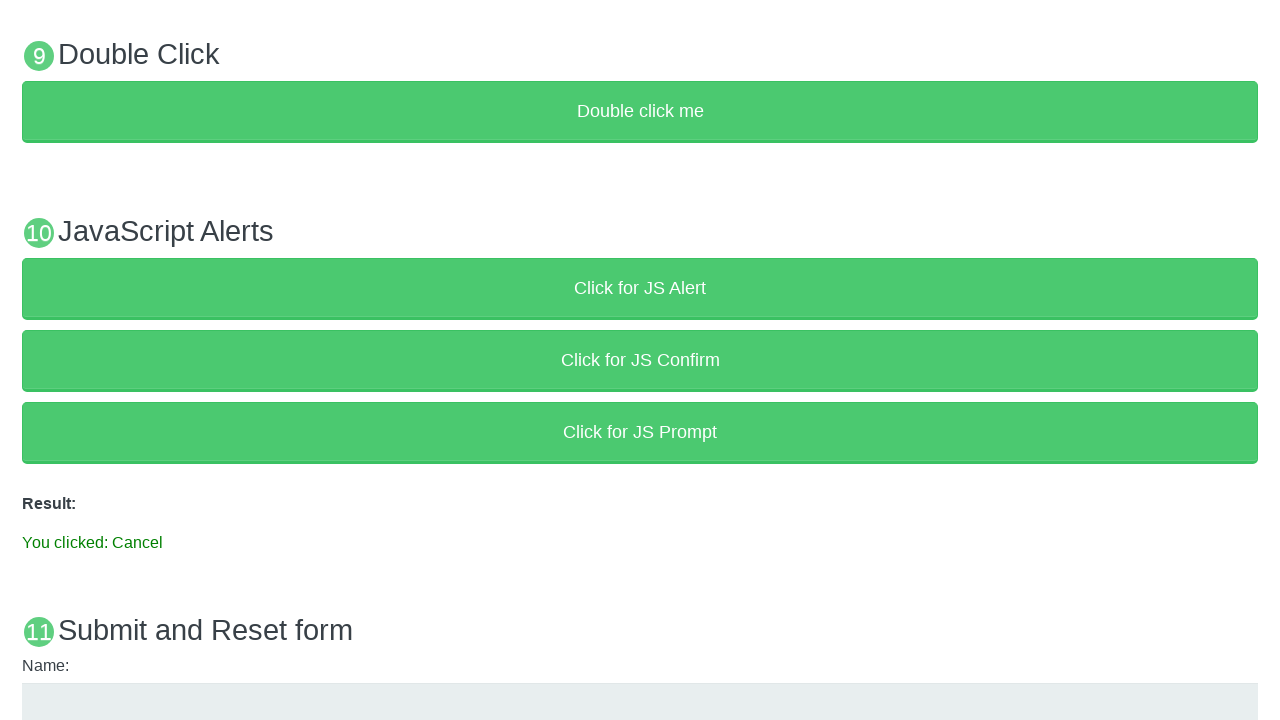

Waited for cancel result message to appear
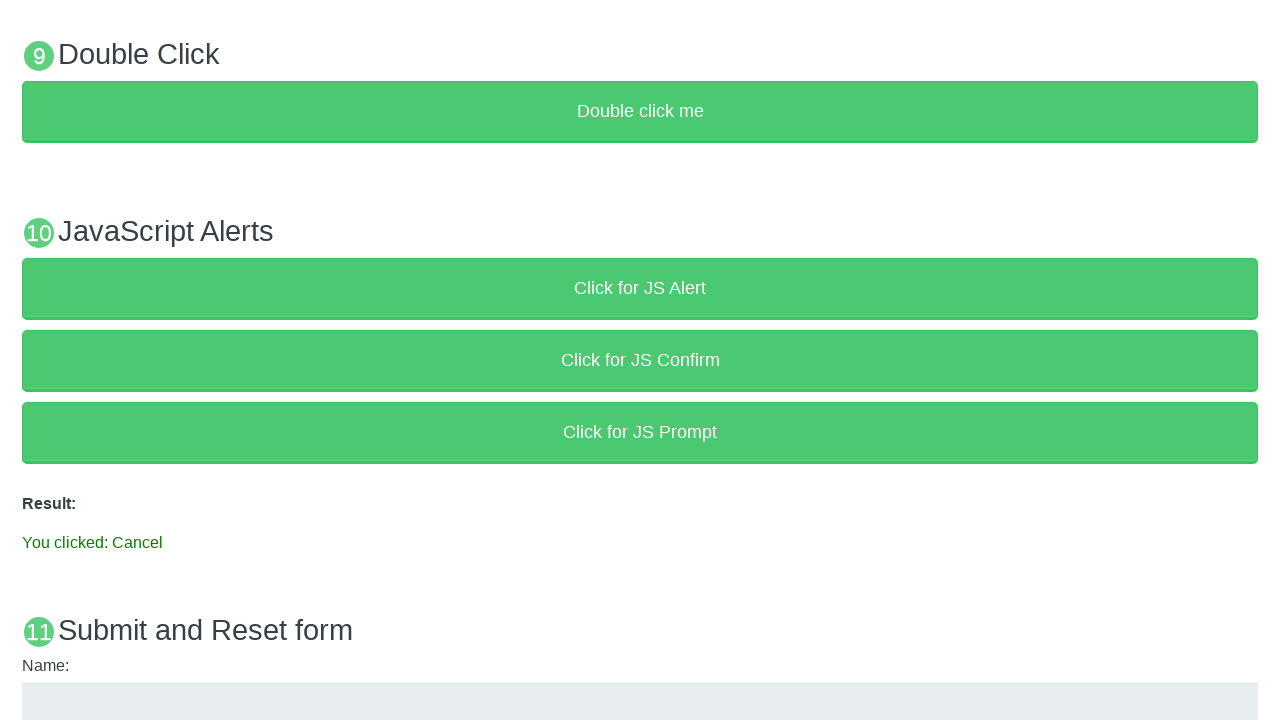

Verified that cancel result message is displayed
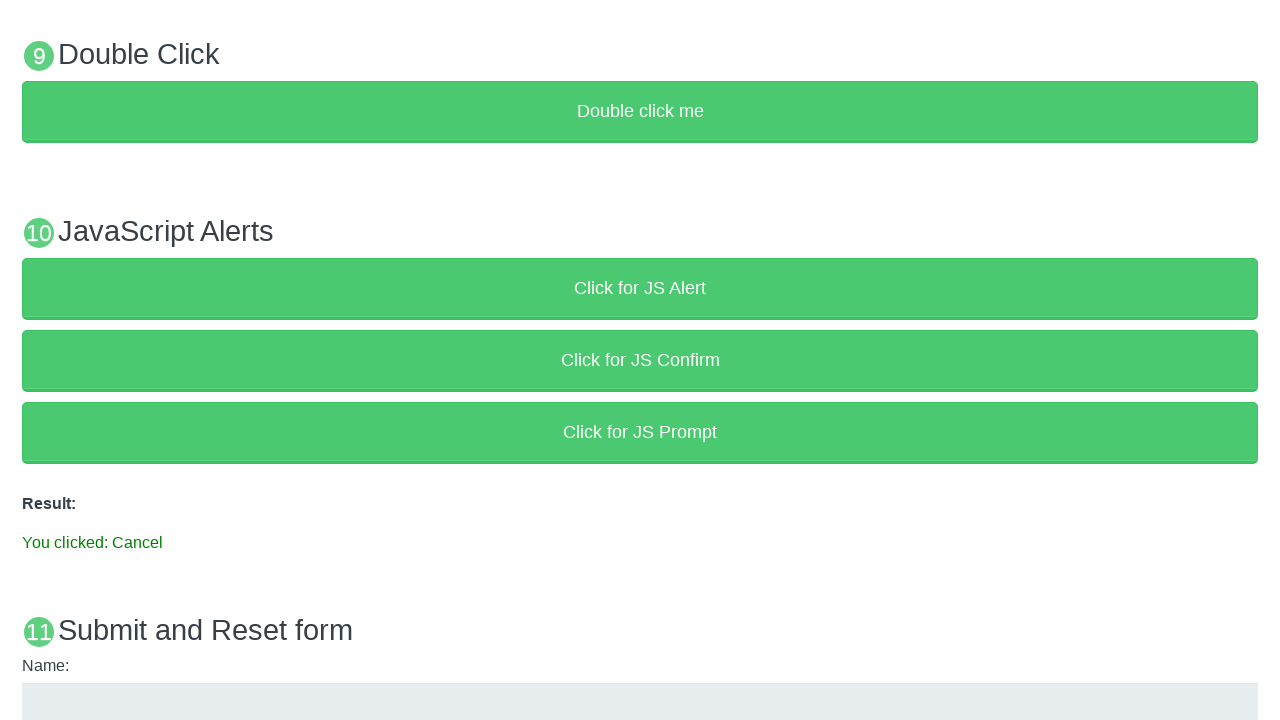

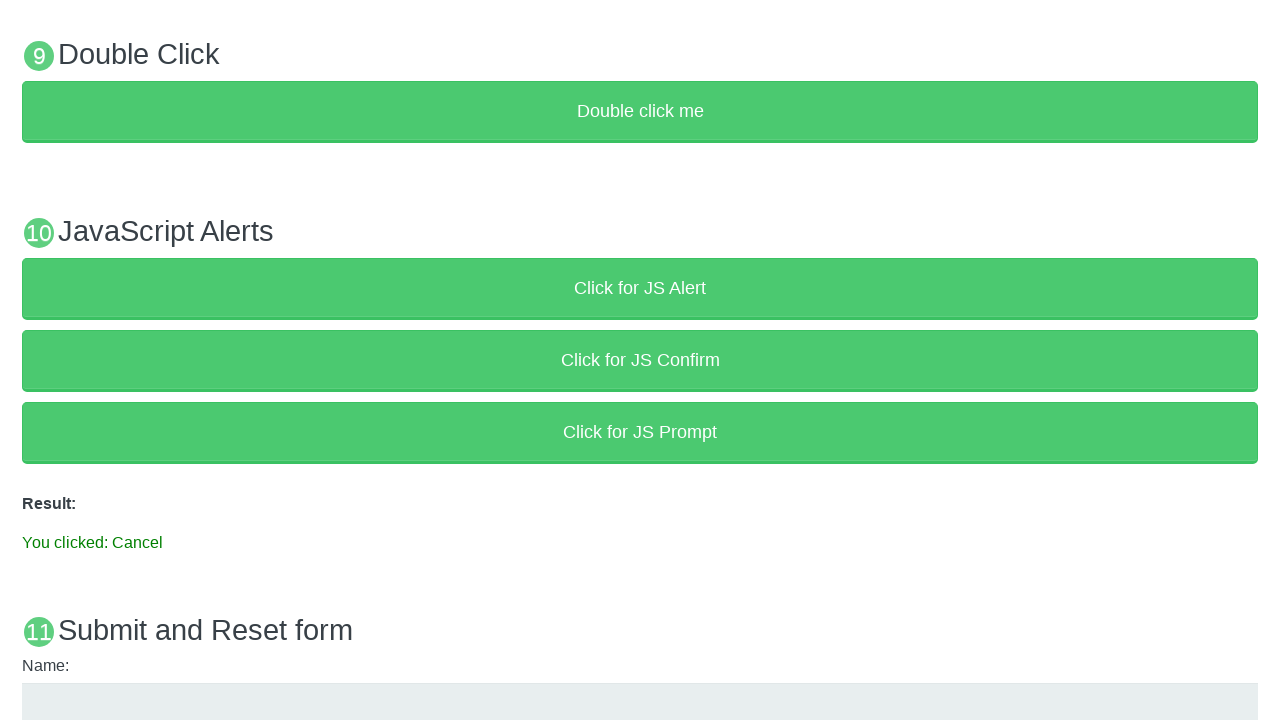